Tests that the text input field is cleared after adding a todo item to the list

Starting URL: https://demo.playwright.dev/todomvc

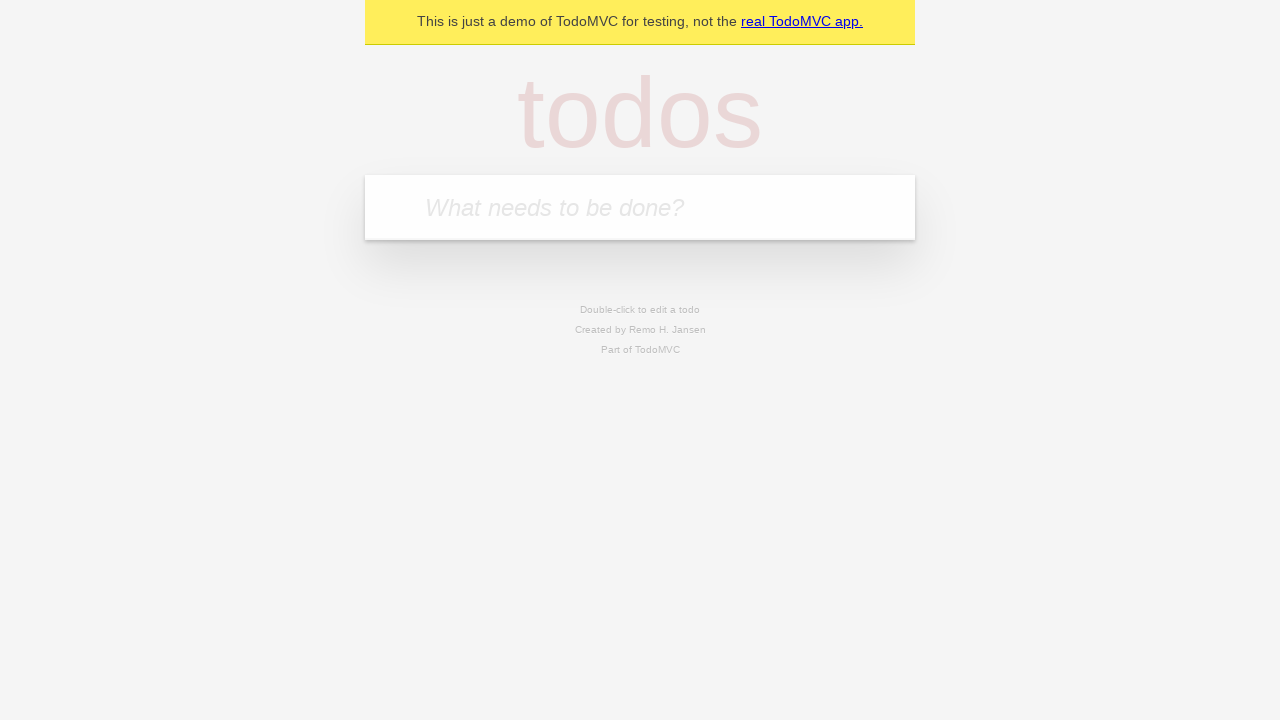

Clicked on the new todo input field at (640, 207) on .new-todo
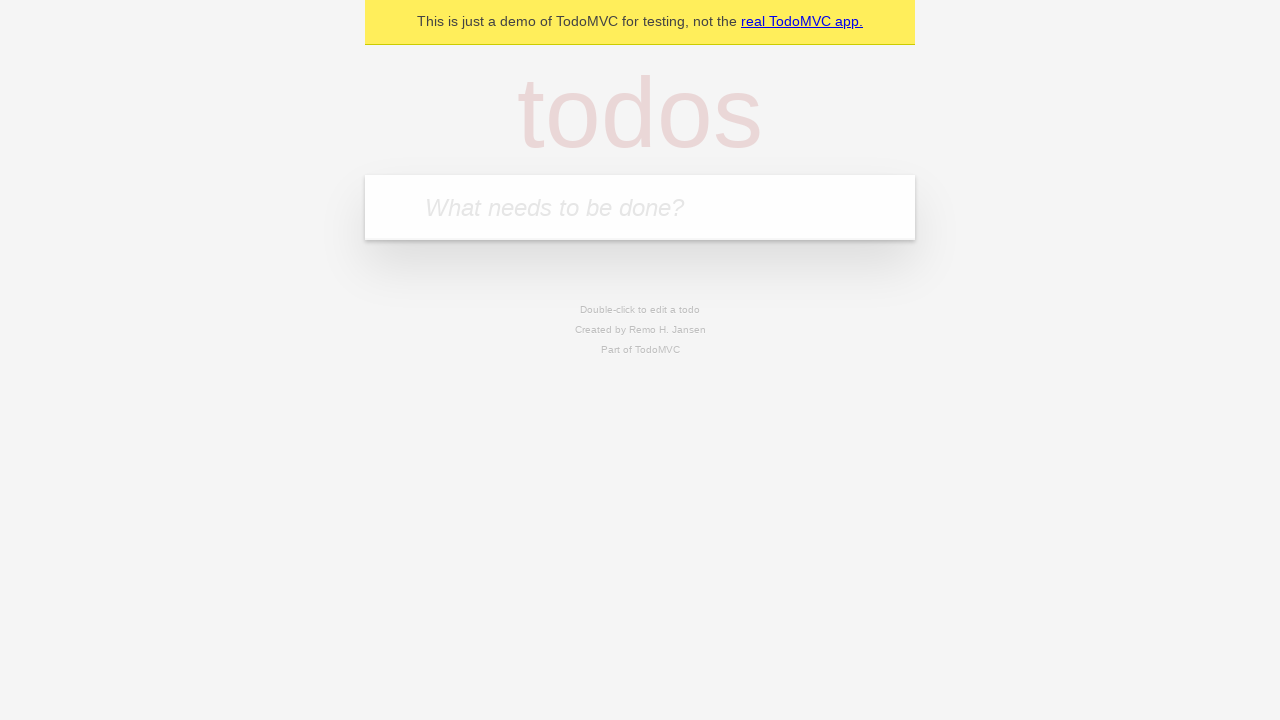

Filled input field with 'buy some cheese' on .new-todo
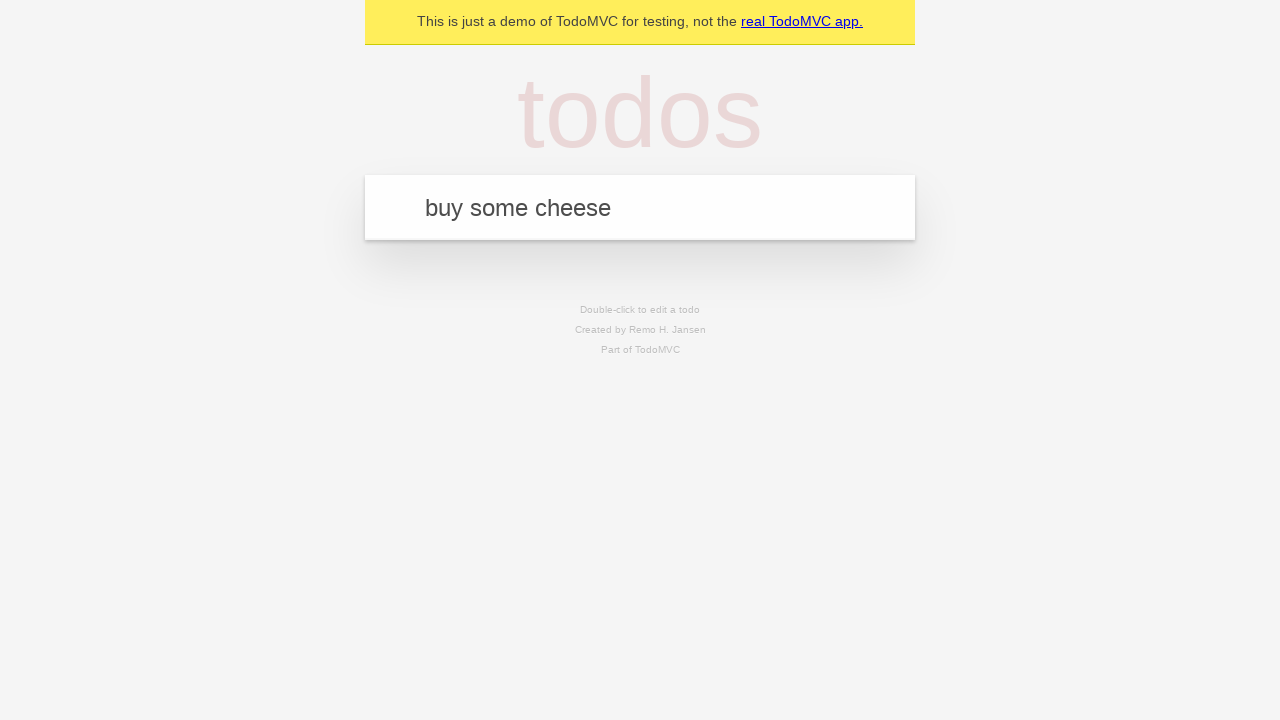

Pressed Enter to add the todo item on .new-todo
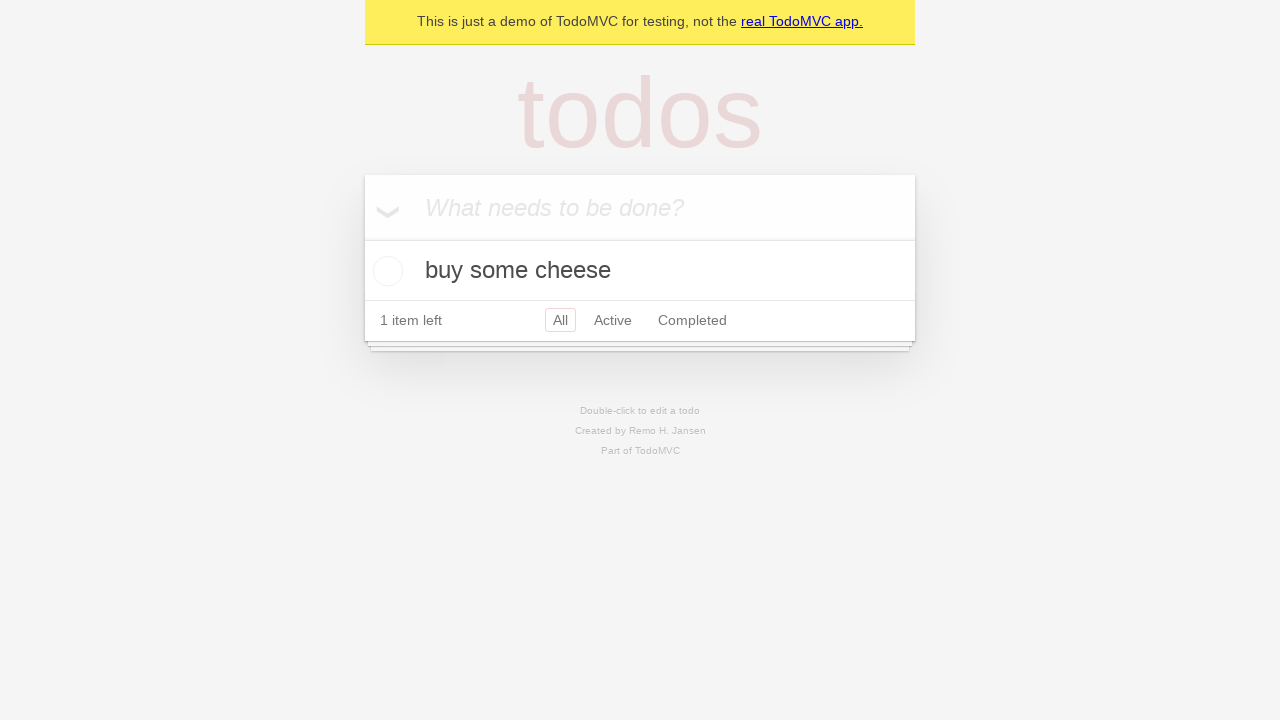

Todo item appeared in the list
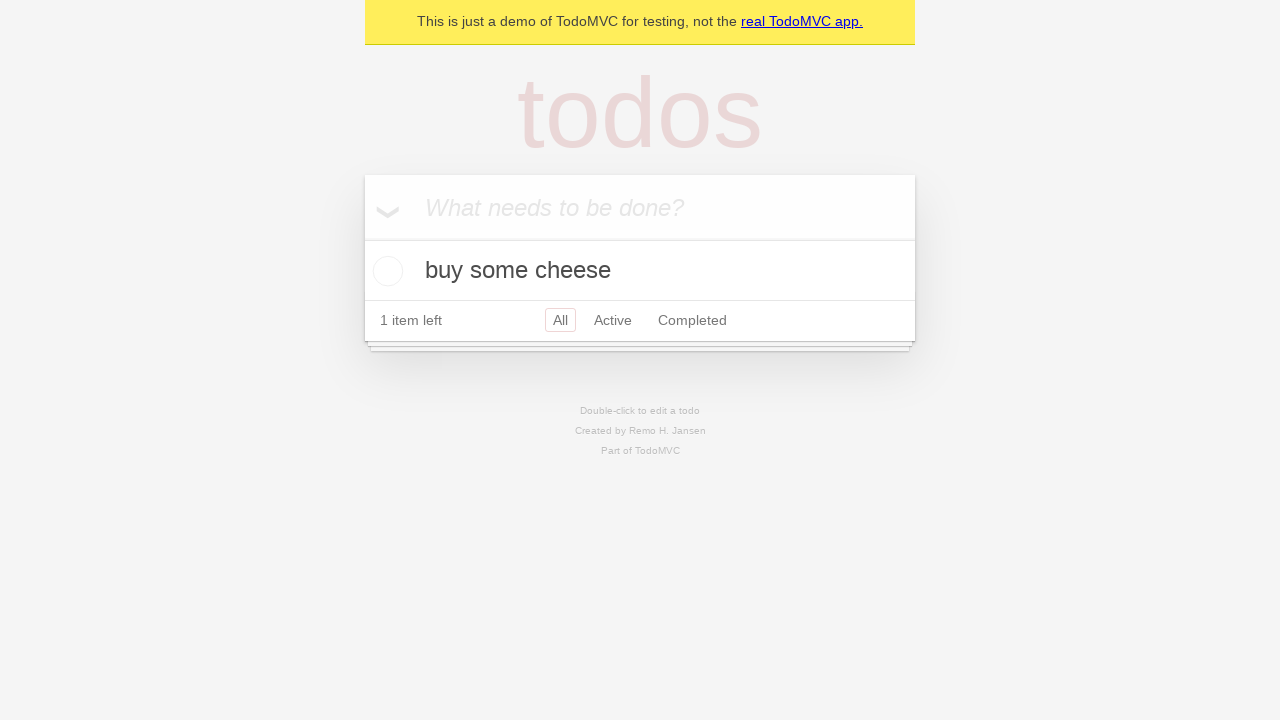

Retrieved value of input field to verify it is empty
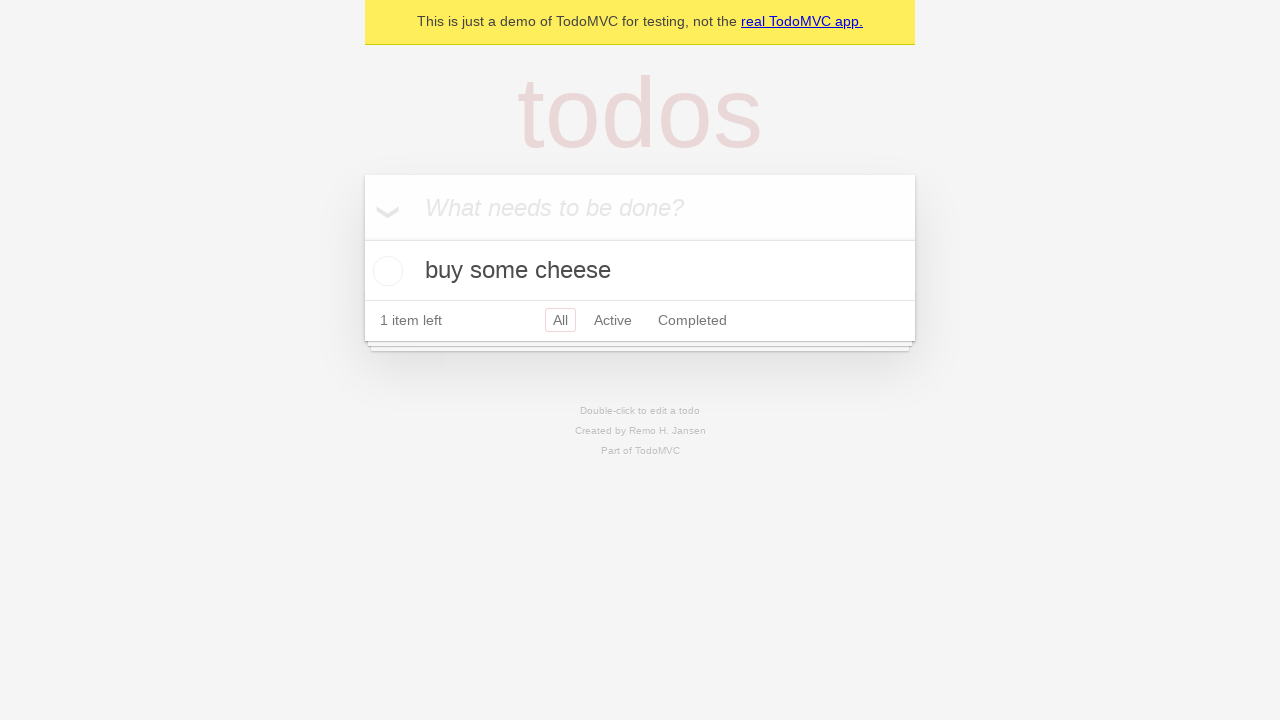

Verified that the input field is now empty after adding the todo item
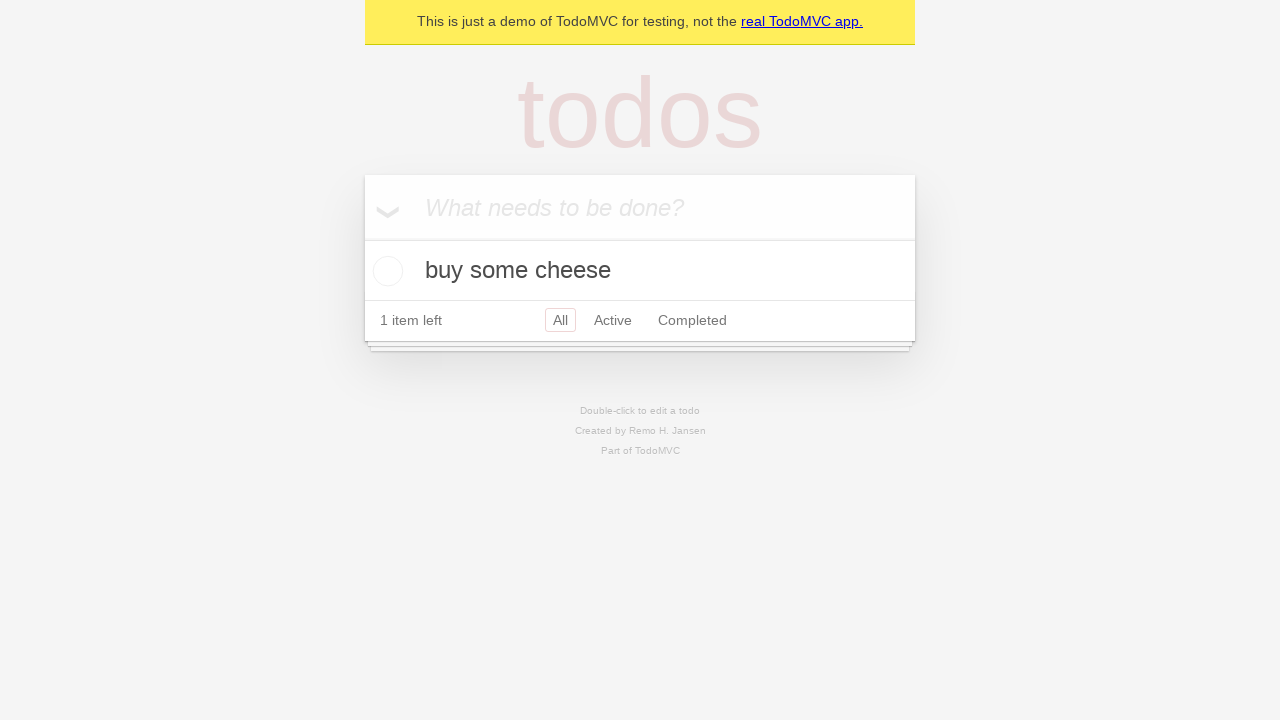

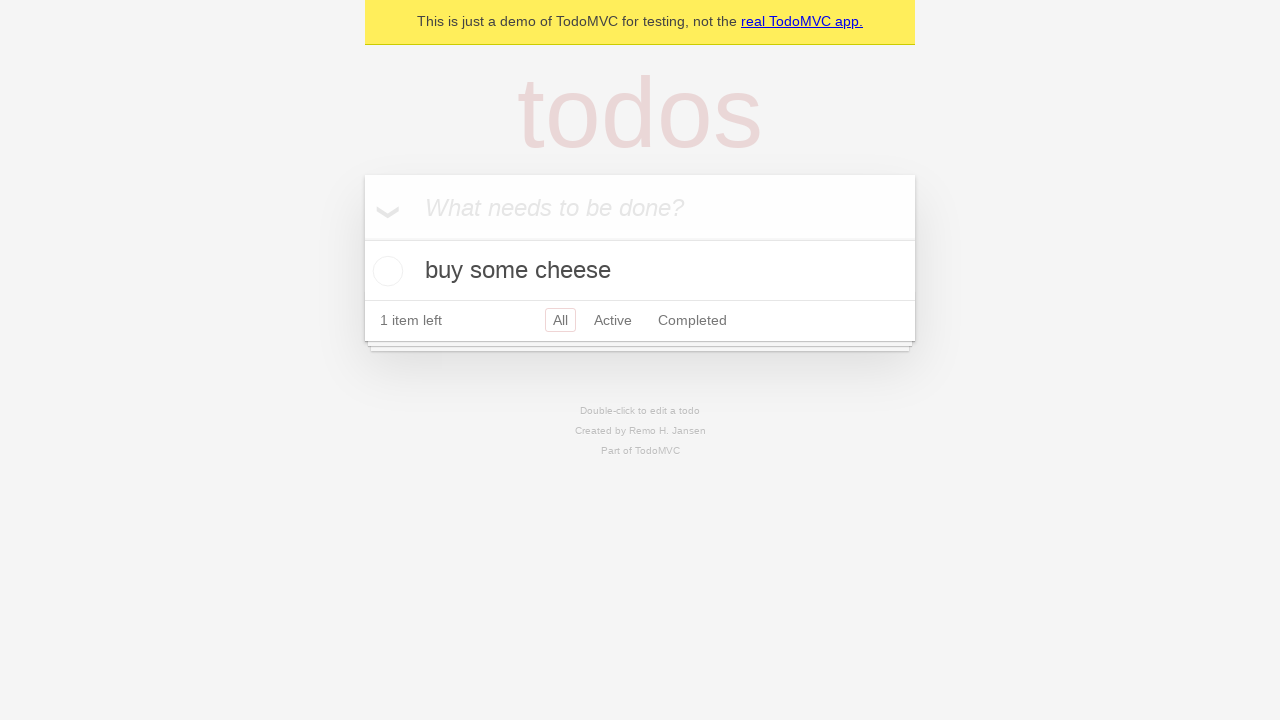